Tests that the signup form shows validation errors when the name field contains numbers and email field contains an invalid value without '@' symbol

Starting URL: https://automationexercise.com/

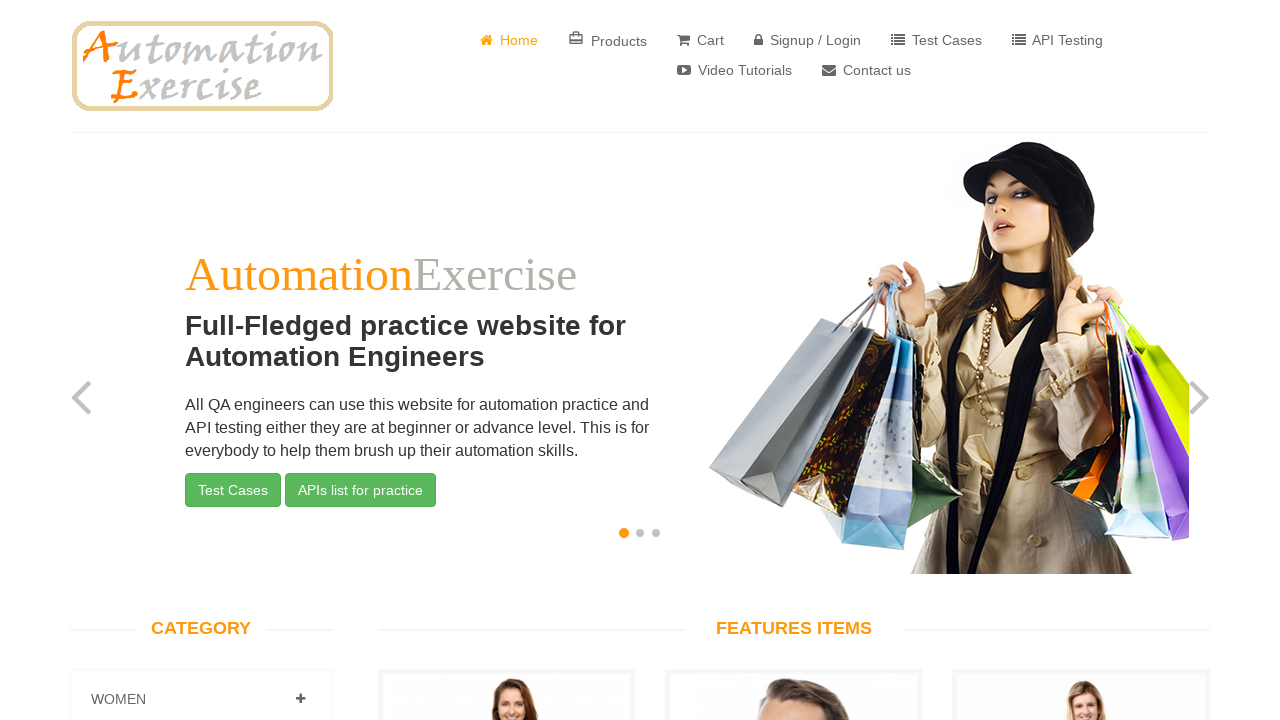

Clicked on Signup / Login link at (808, 40) on text=Signup / Login
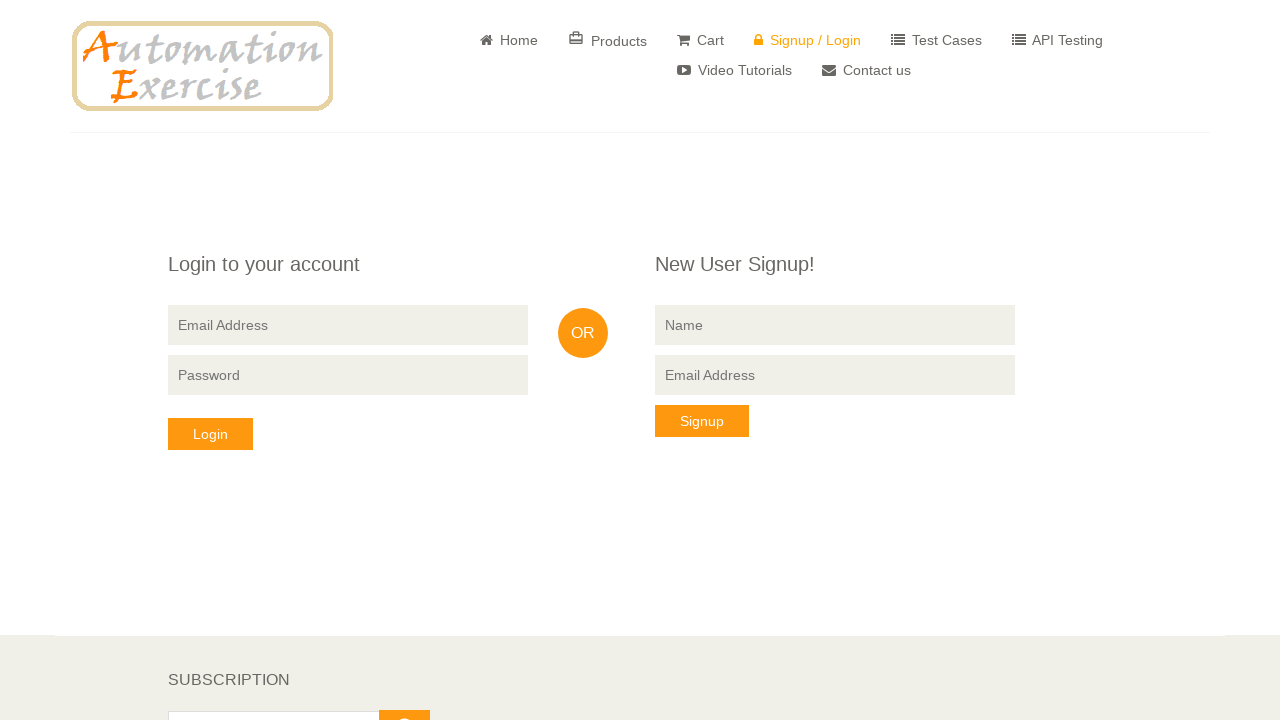

Signup form loaded with name input field
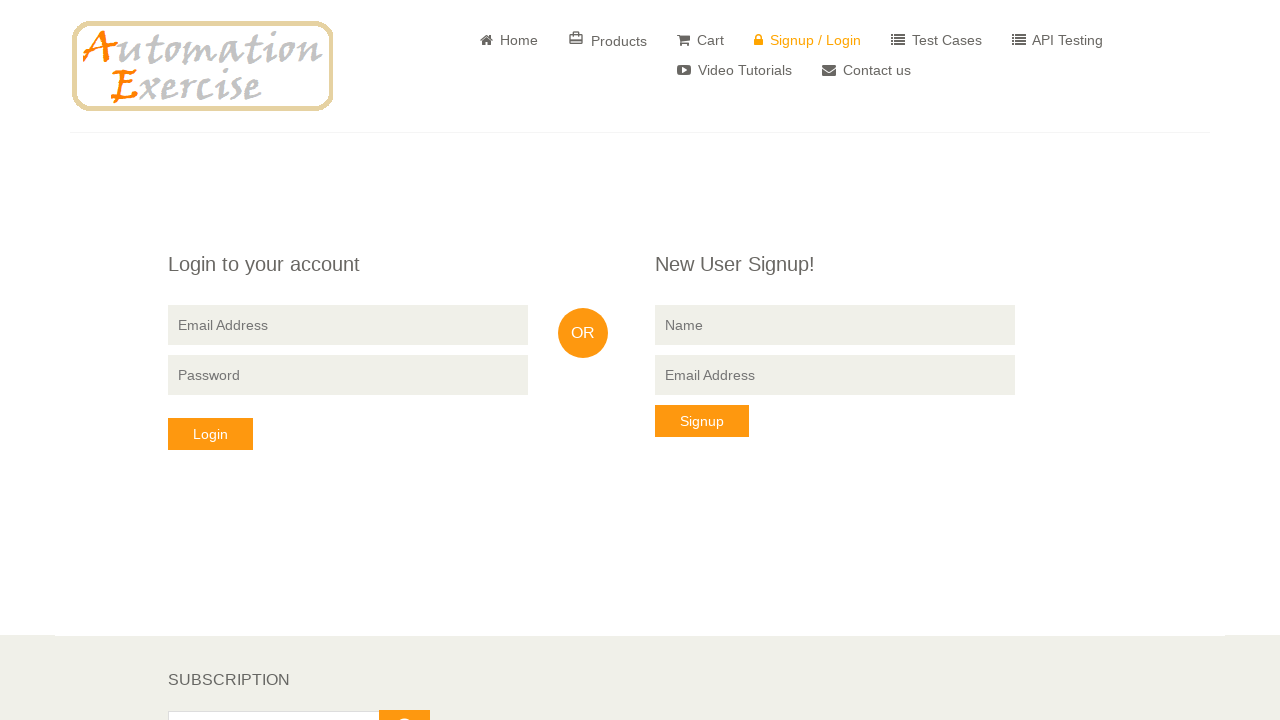

Clicked on name input field at (835, 325) on input[name='name']
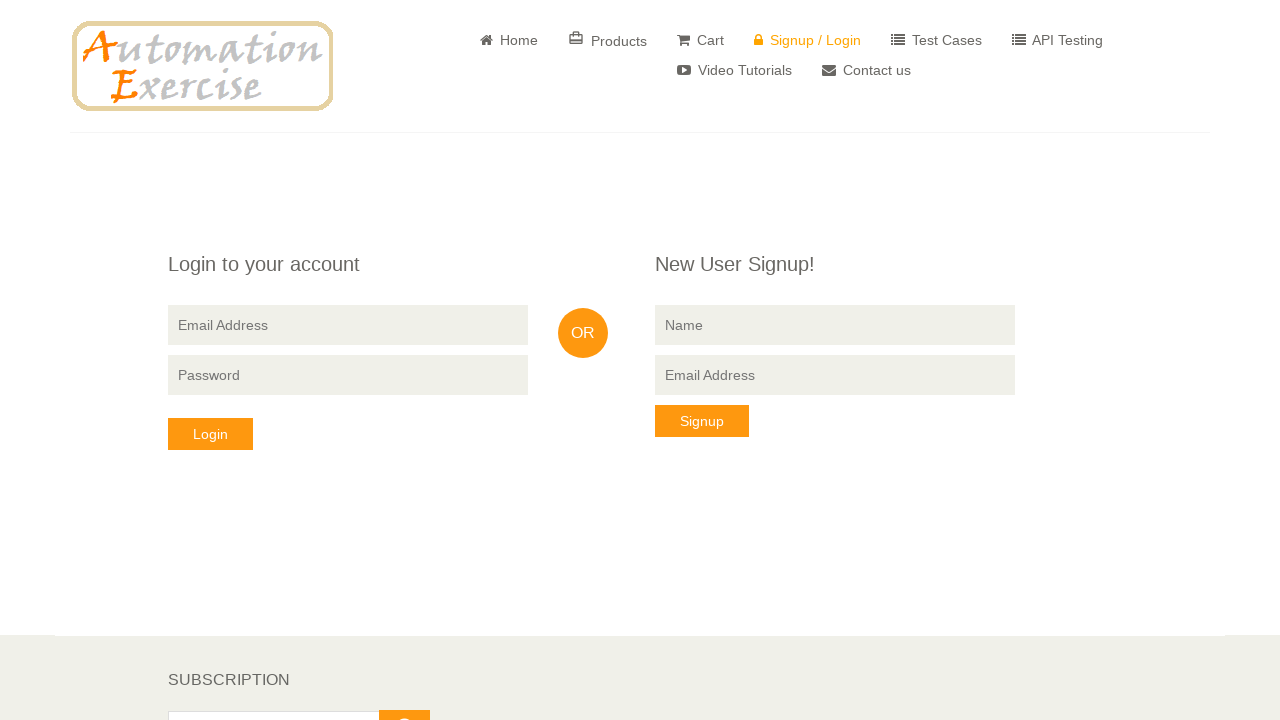

Filled name field with numeric value '032094' on input[name='name']
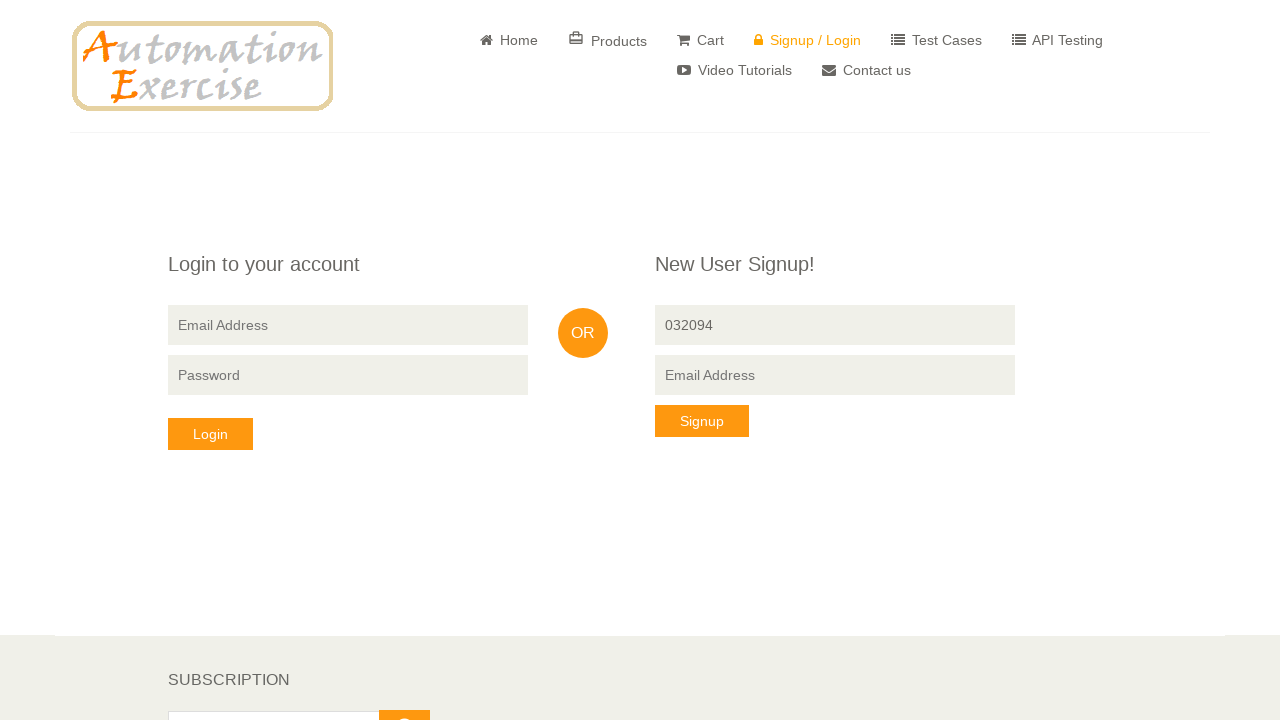

Filled email field with invalid value 'XYZ' (no @ symbol) on .signup-form input:nth-child(3)
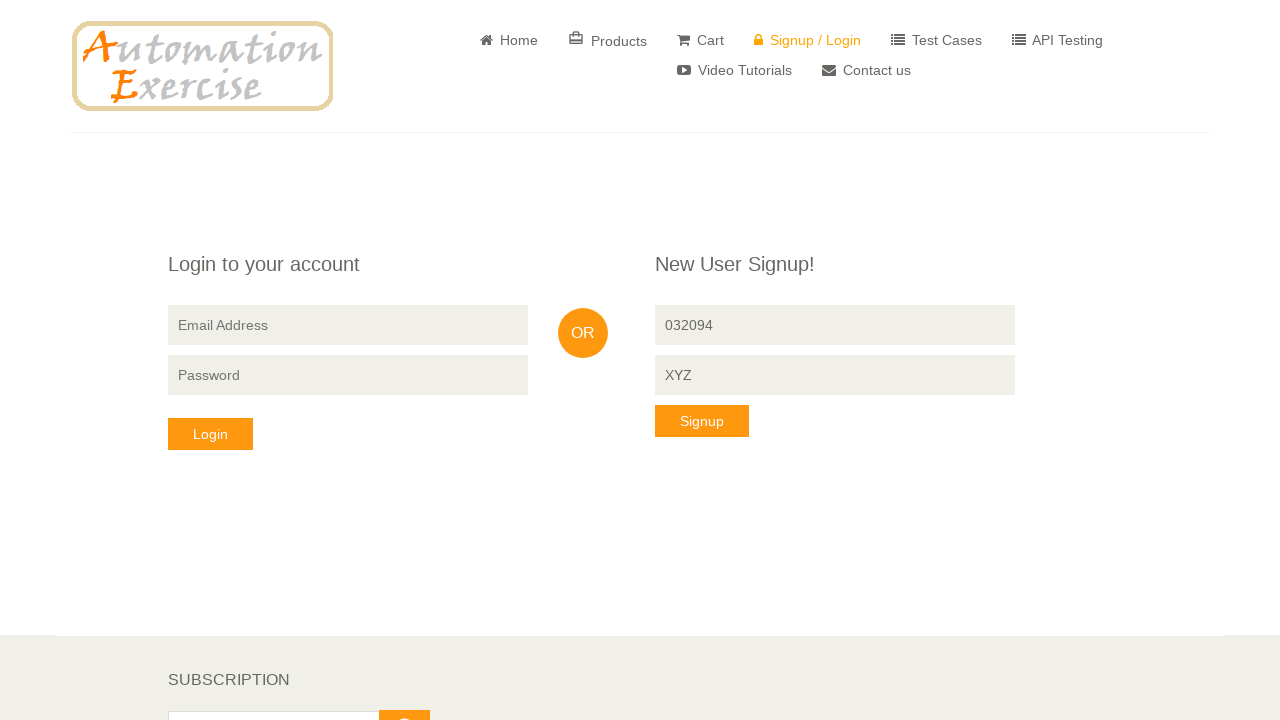

Clicked signup button to submit form at (702, 421) on .btn:nth-child(5)
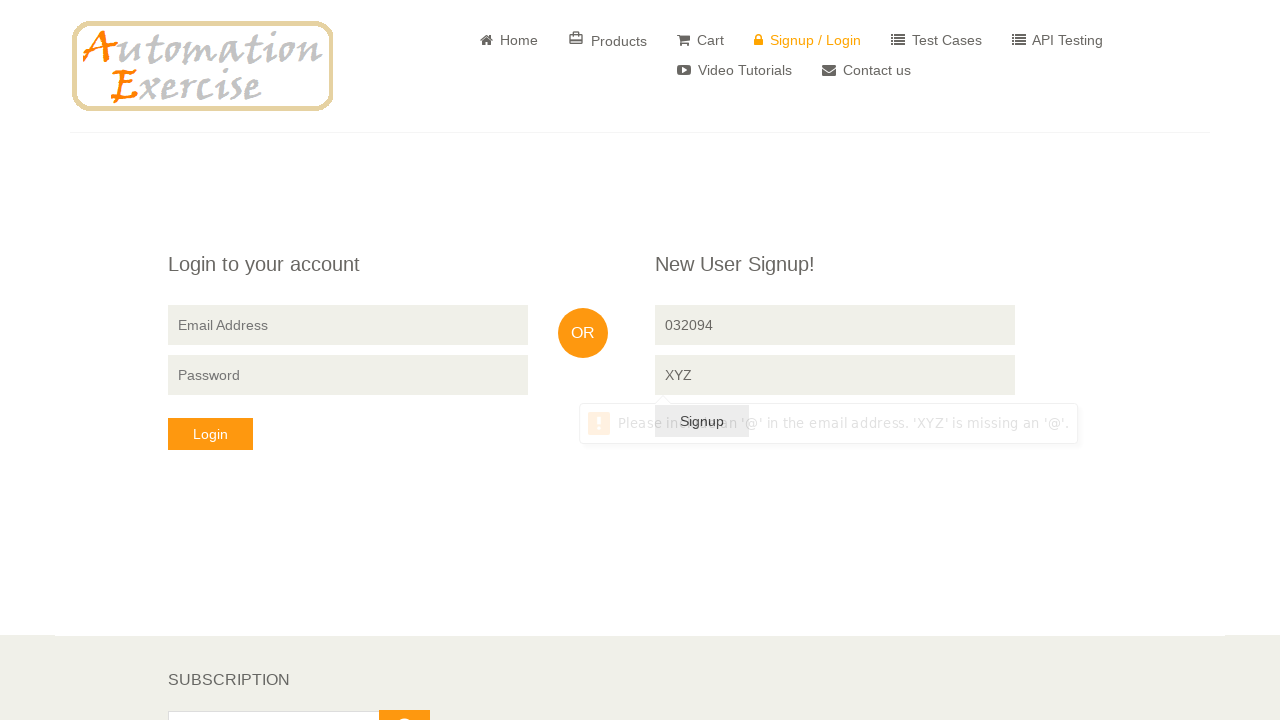

Waited for validation errors to trigger
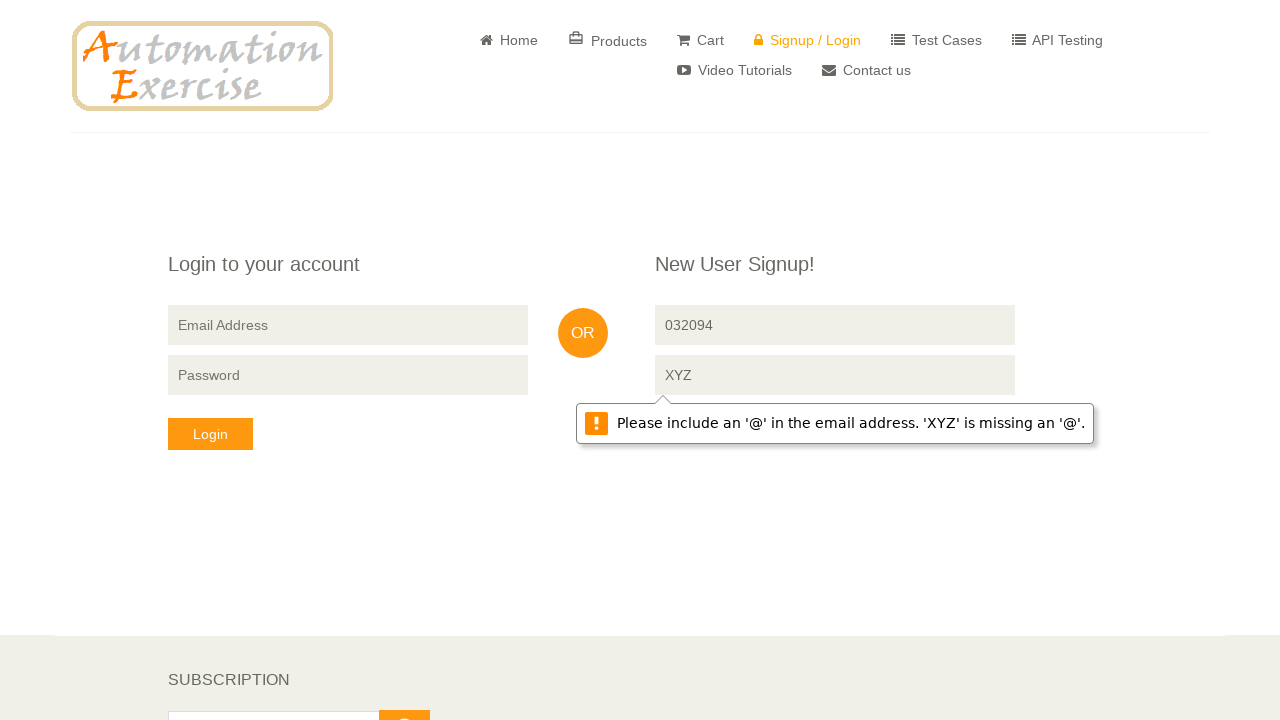

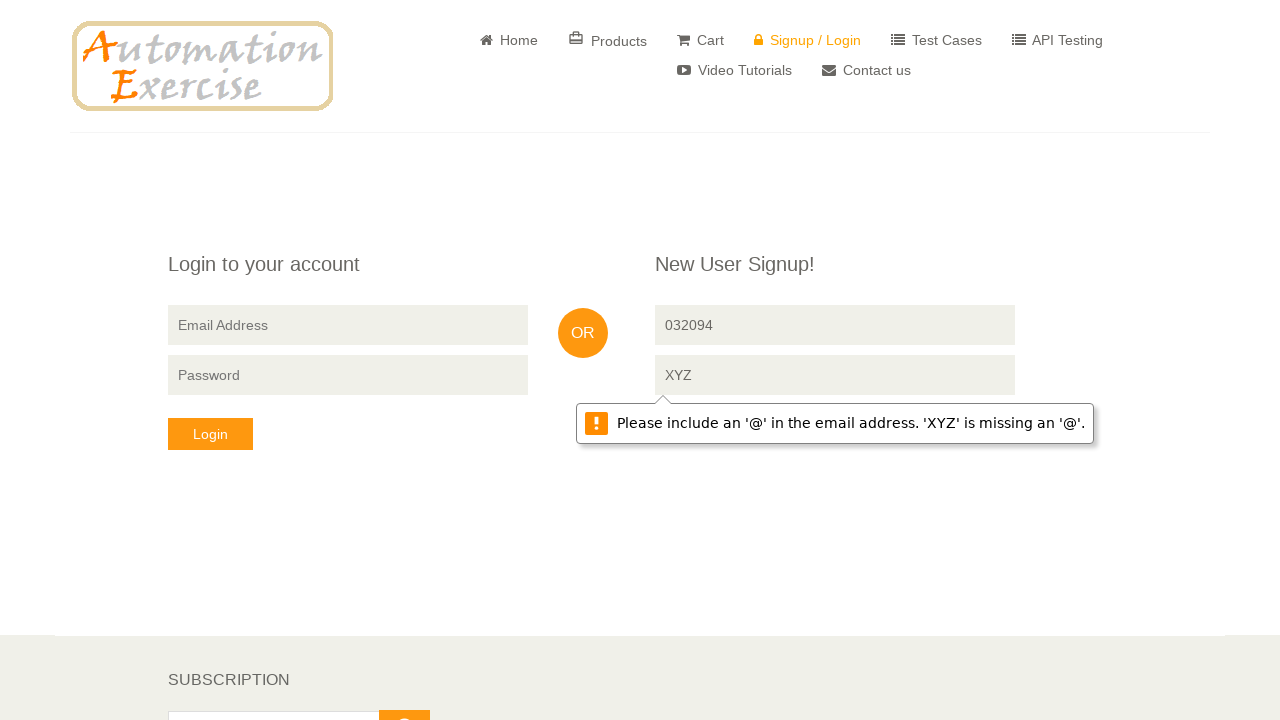